Uses explicit wait to check that an element with specific text becomes present on the page

Starting URL: https://kristinek.github.io/site/examples/sync

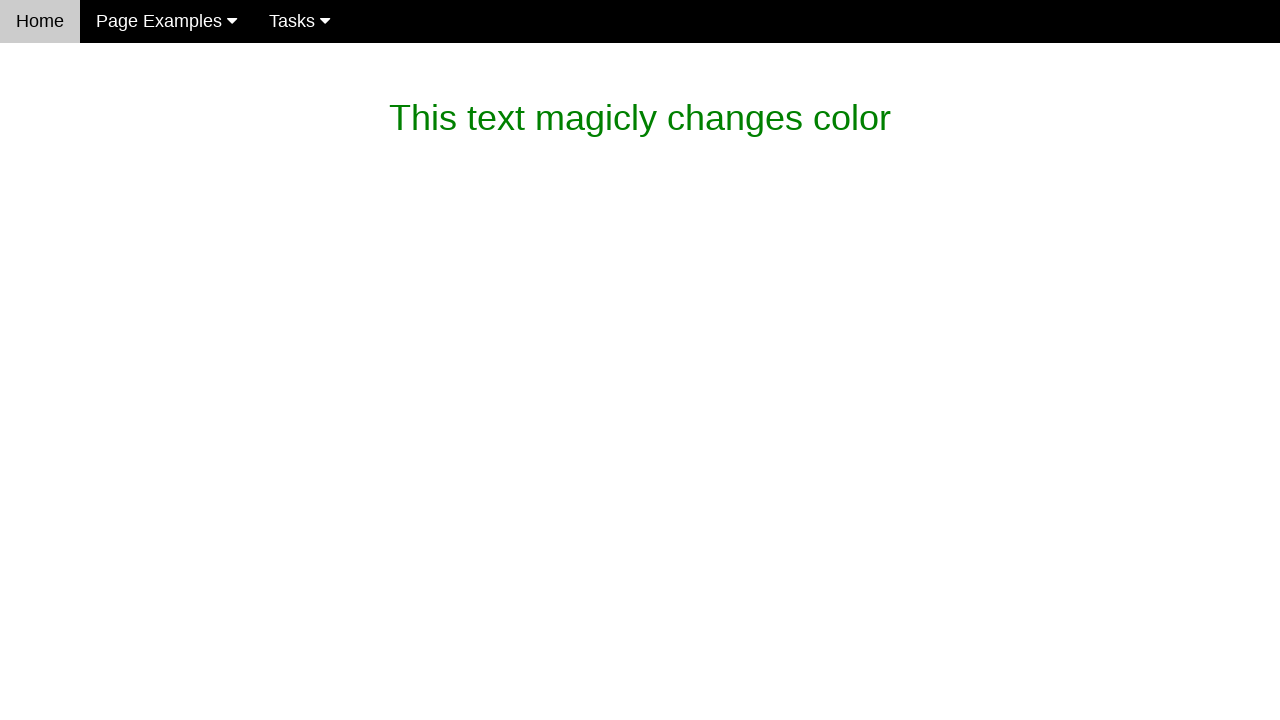

Waited for element with text 'What is this magic? It's dev magic~' to be present in the DOM
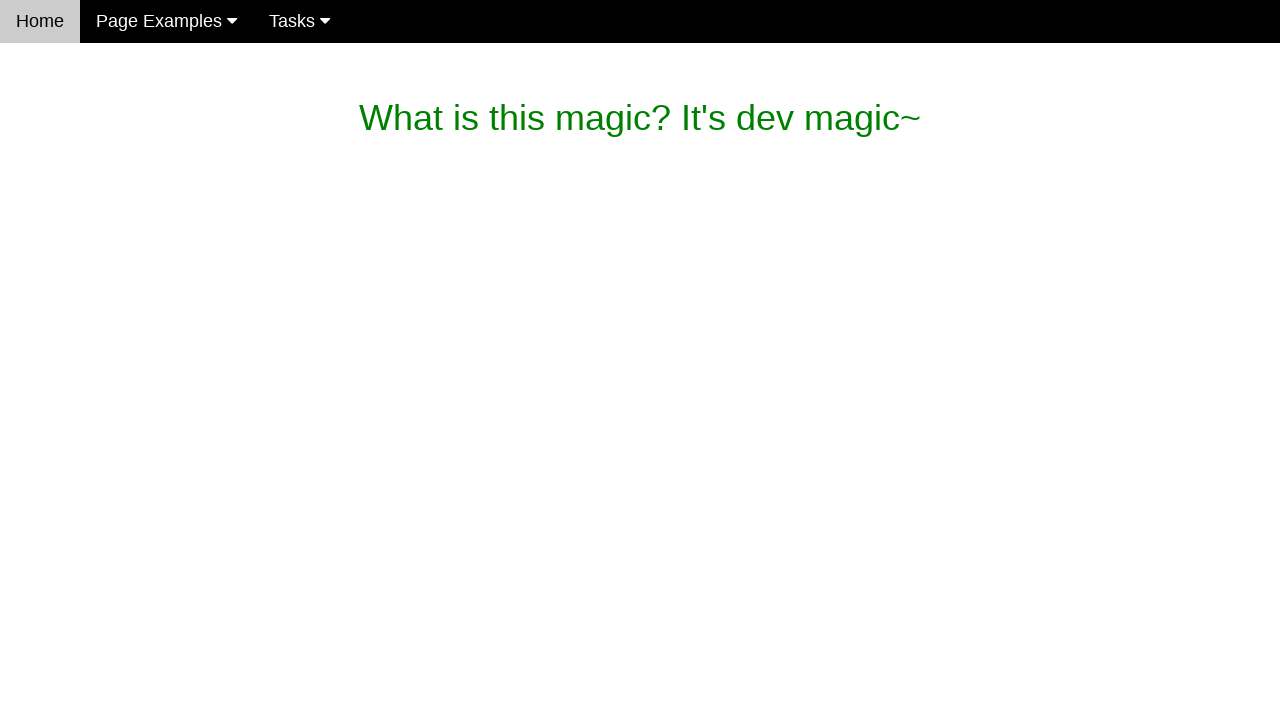

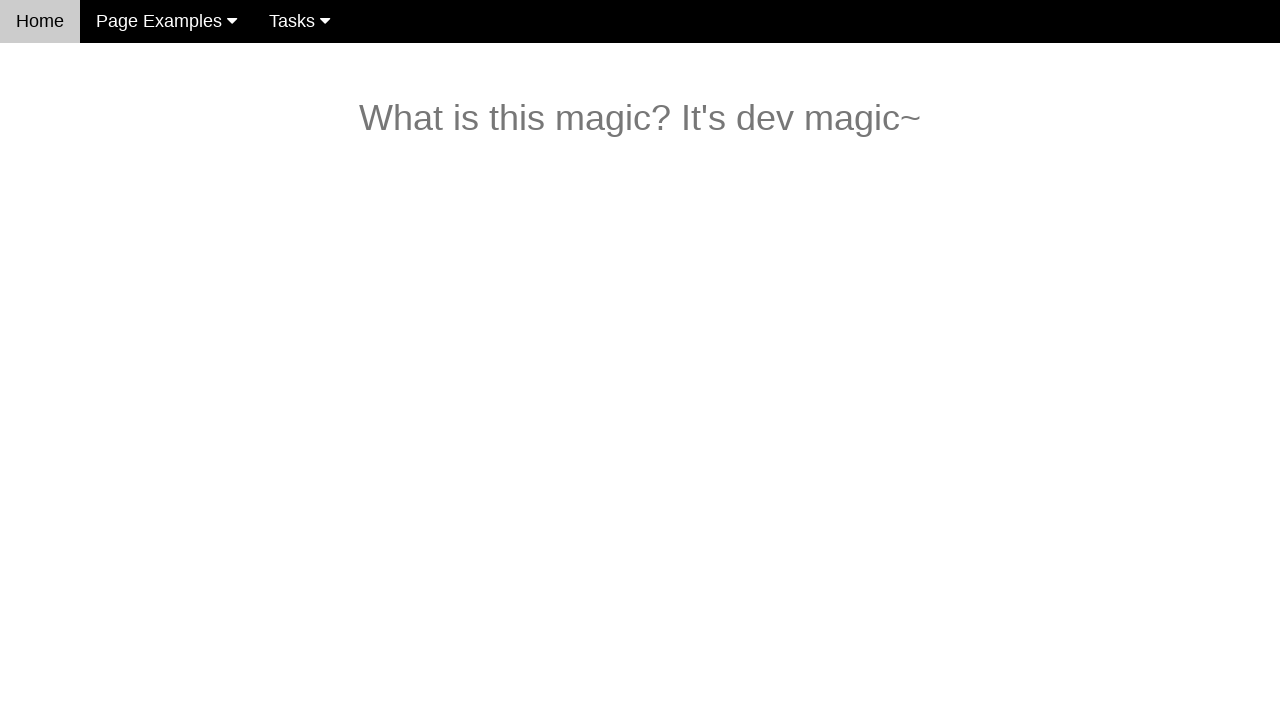